Tests navigation from the navigation page to the forms page by finding and clicking the forms link, then verifies the forms page loaded with form elements.

Starting URL: https://mcp-eval-website.vercel.app/navigation

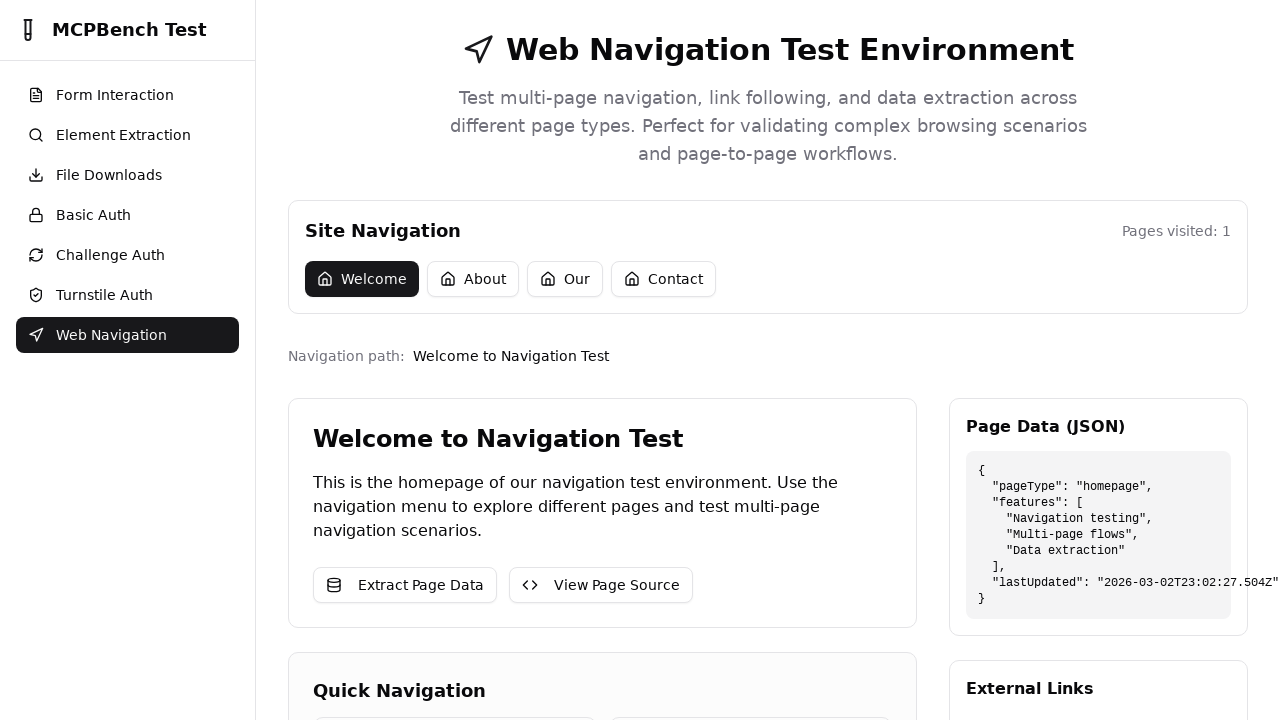

Navigation page loaded with networkidle state
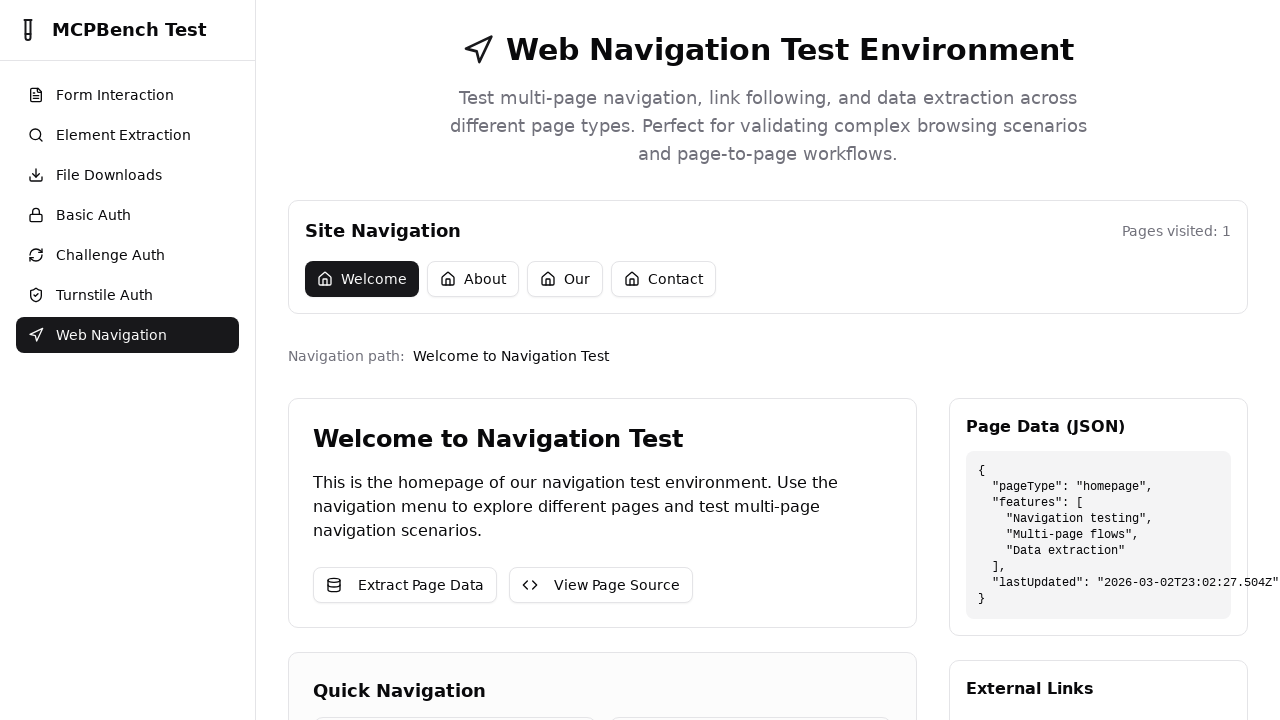

Retrieved all navigation links from the page
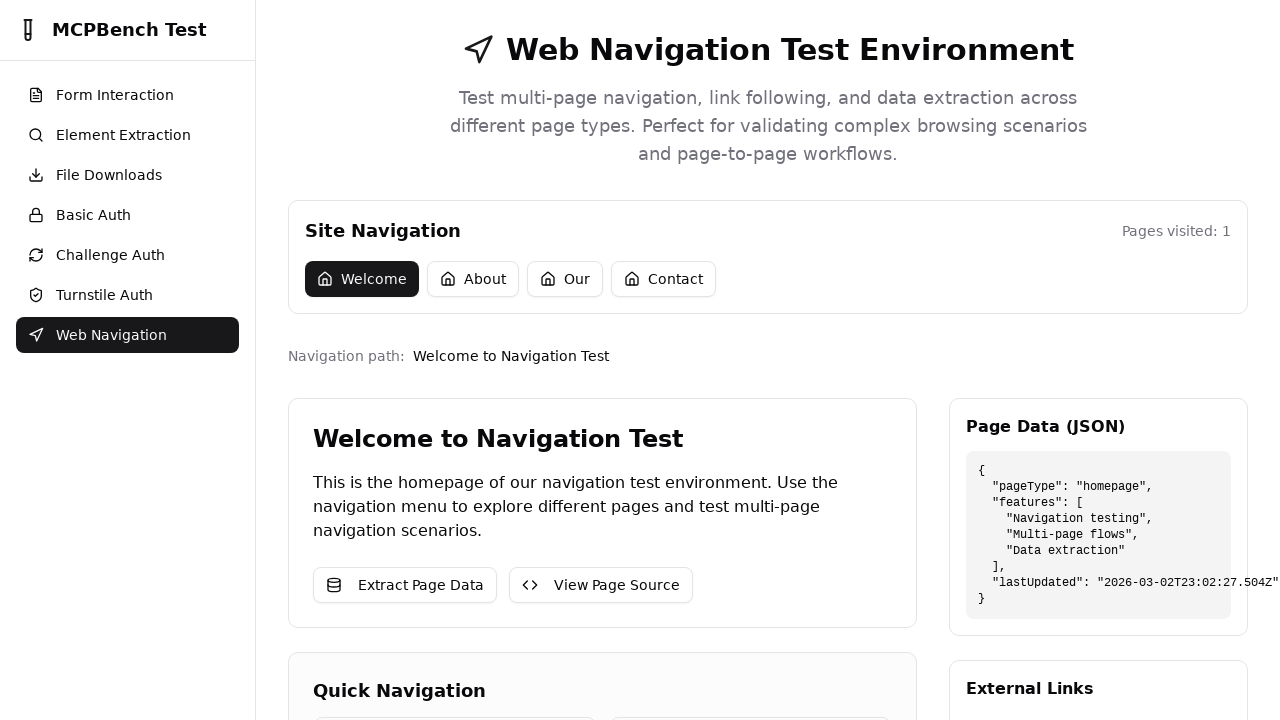

Navigated to forms page via absolute URL: https://mcp-eval-website.vercel.app/forms
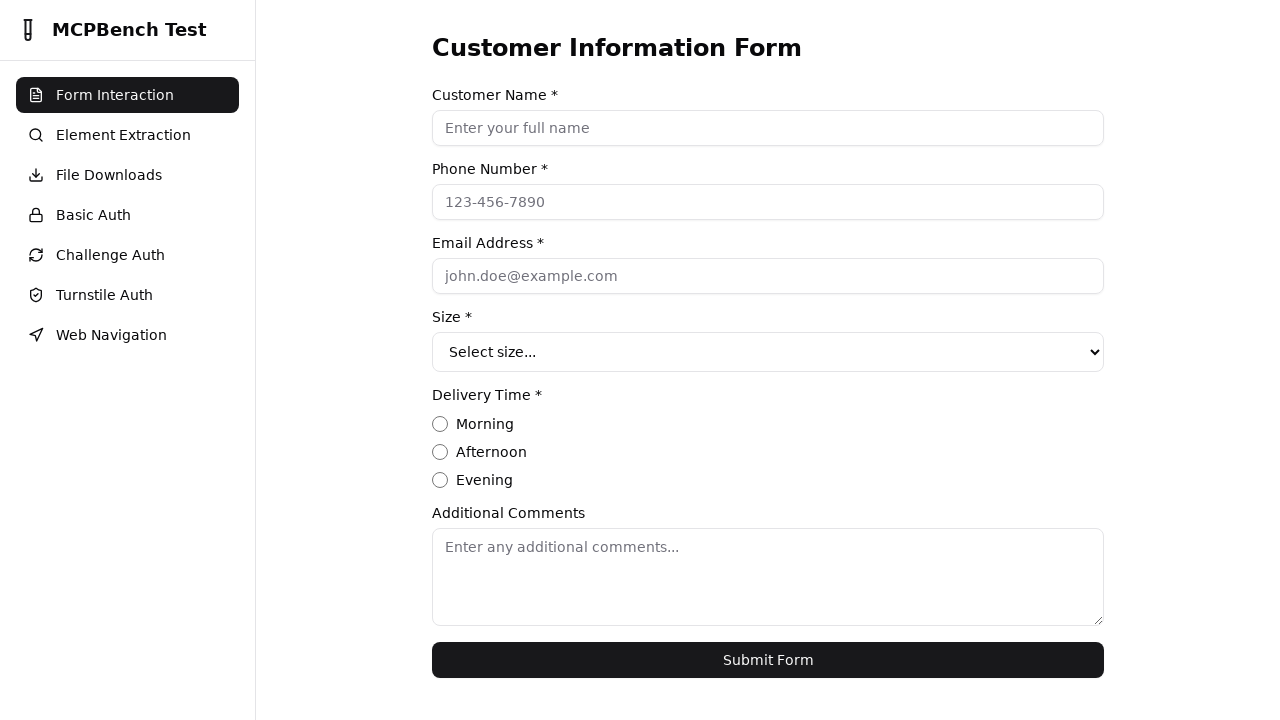

Form element found on the page
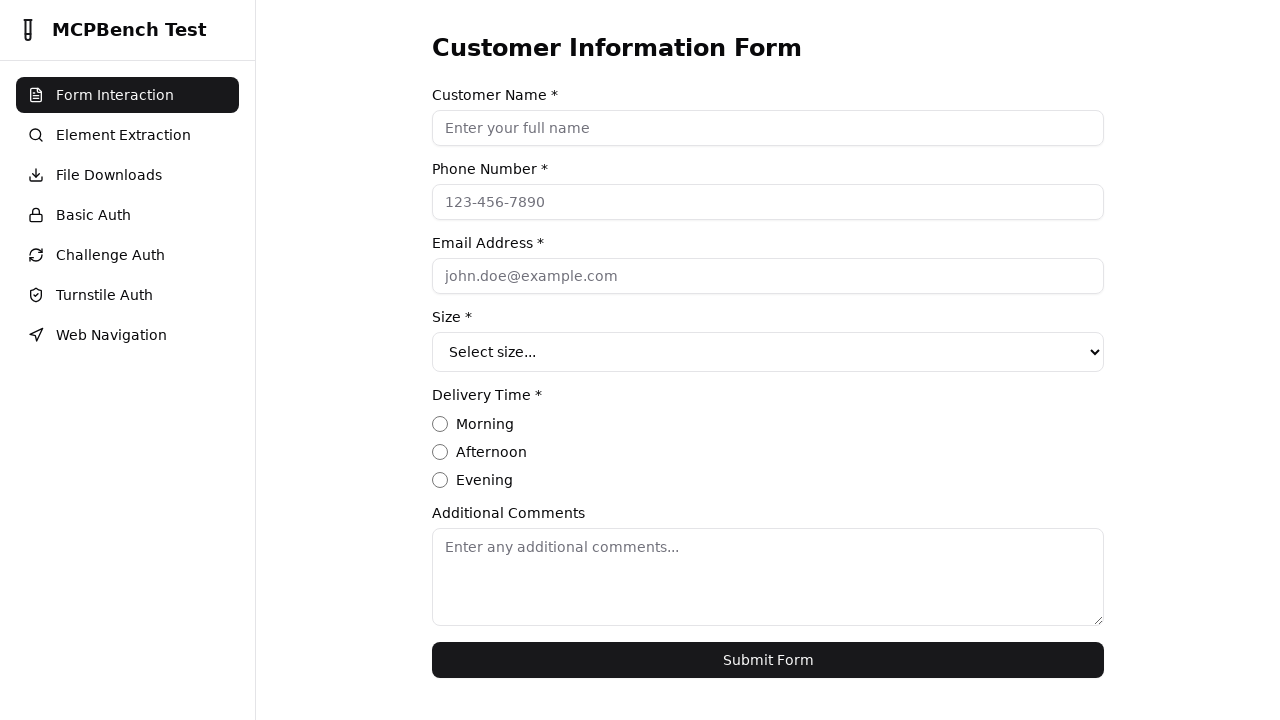

Input element found on the forms page
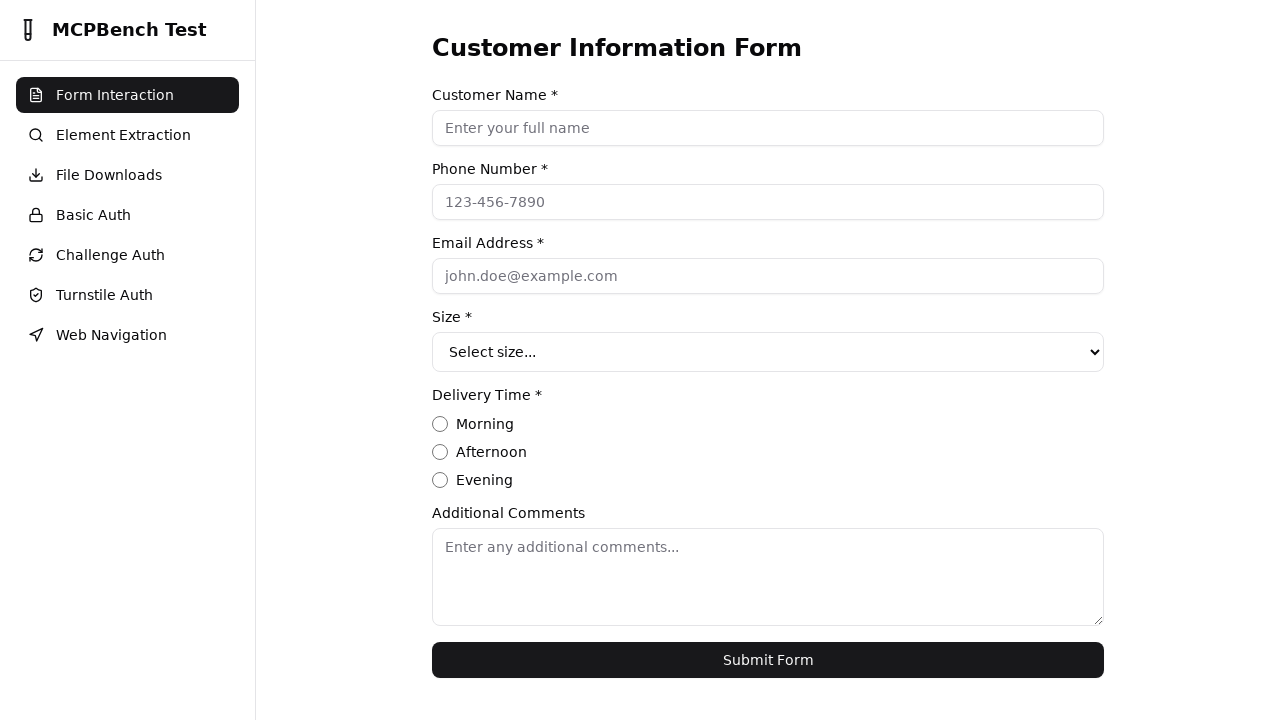

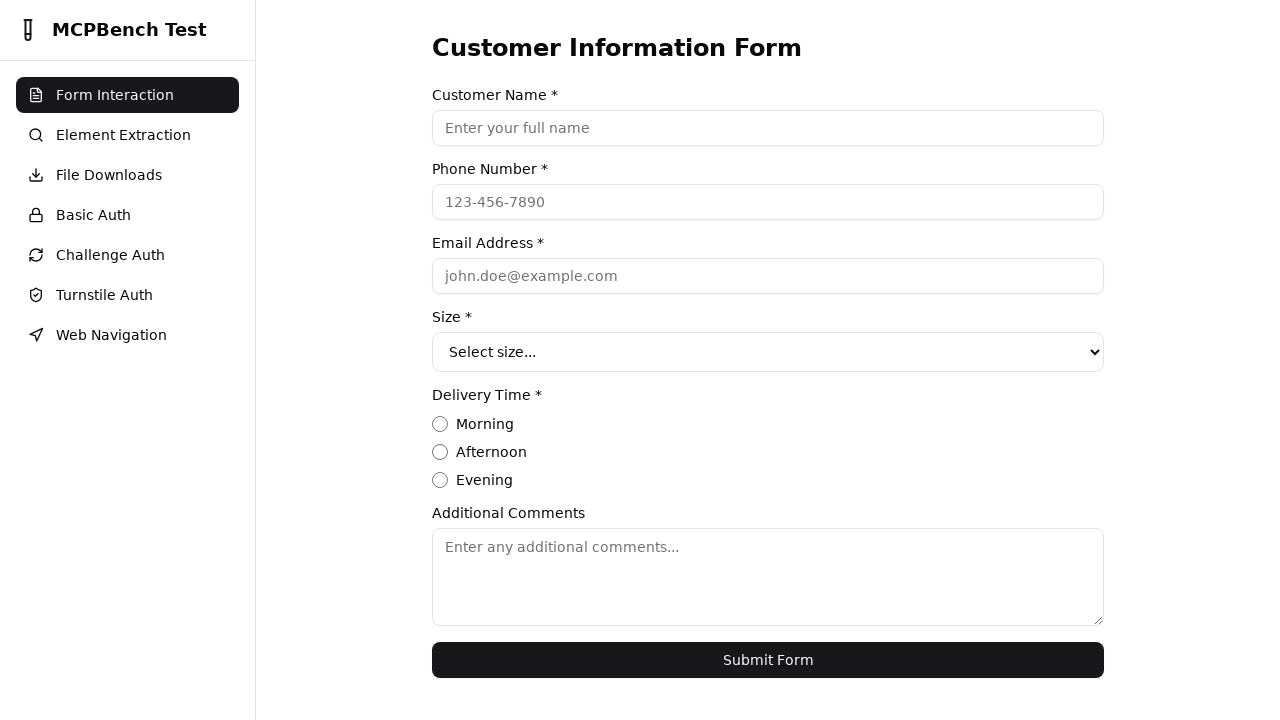